Validates the first column contents of the static table

Starting URL: https://the-internet.herokuapp.com/challenging_dom

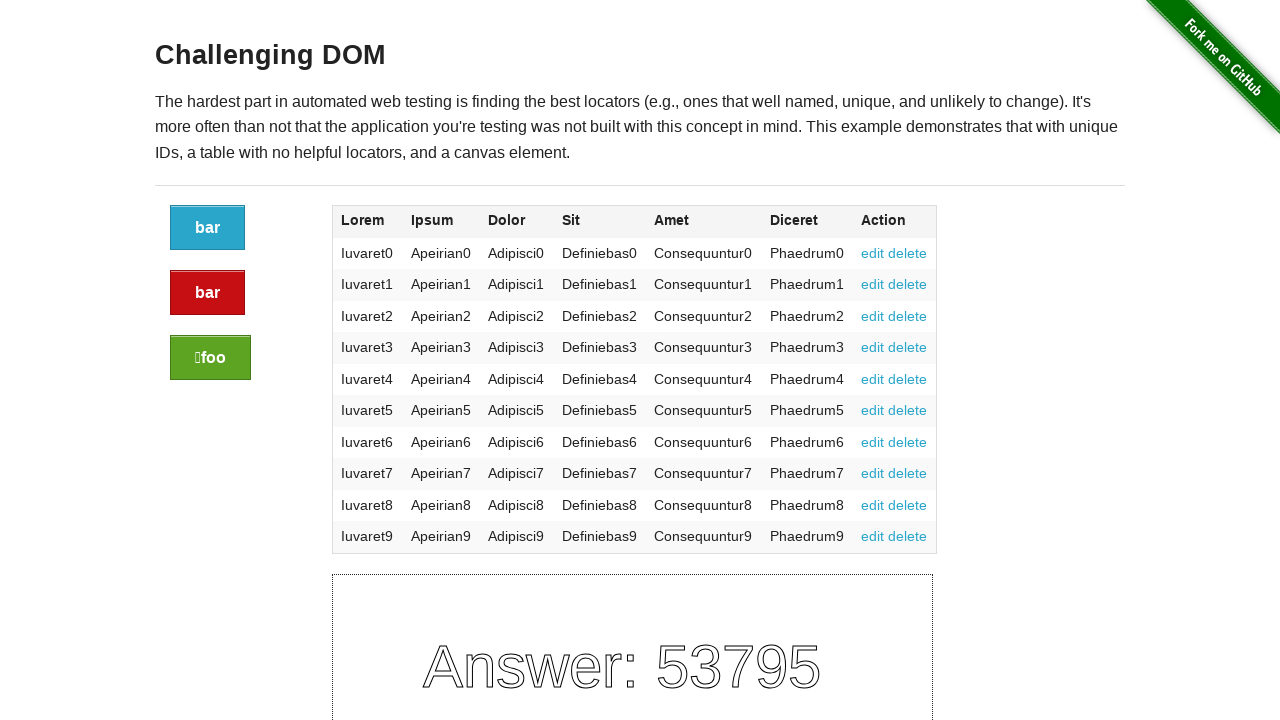

Navigated to challenging DOM page
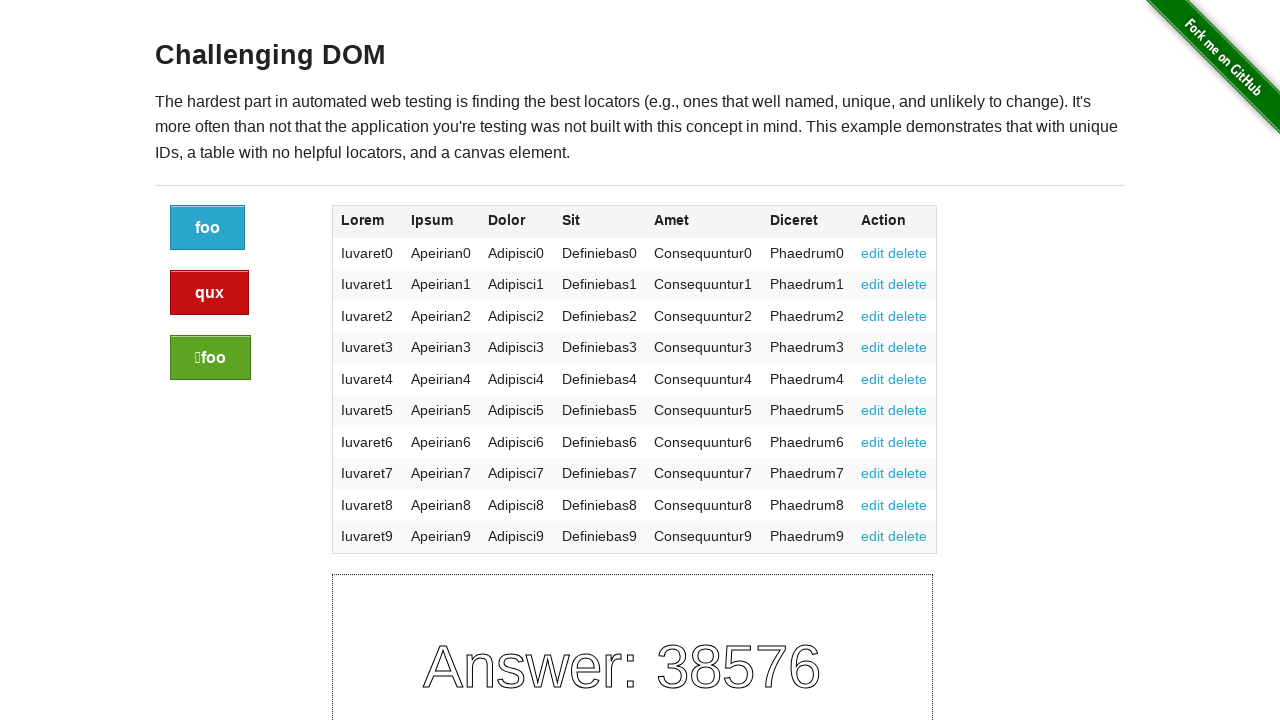

Located all cells in the first table column
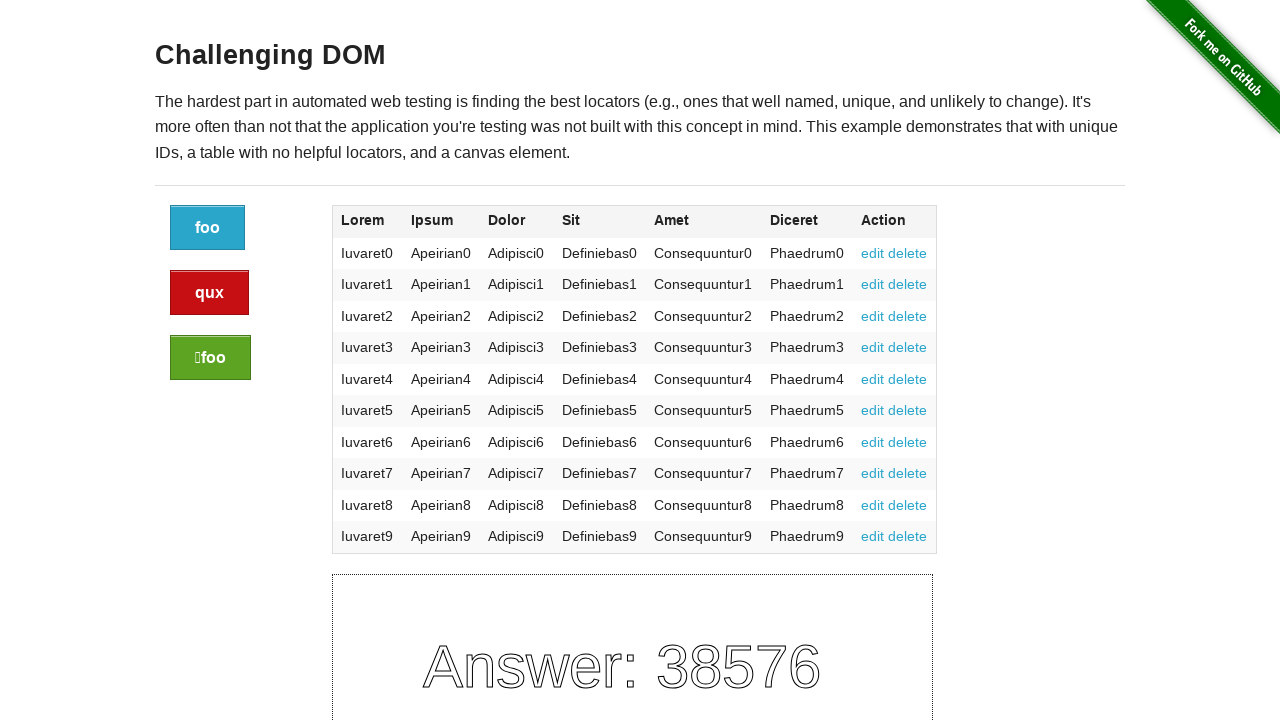

Verified first column cell 0 contains 'Iuvaret0'
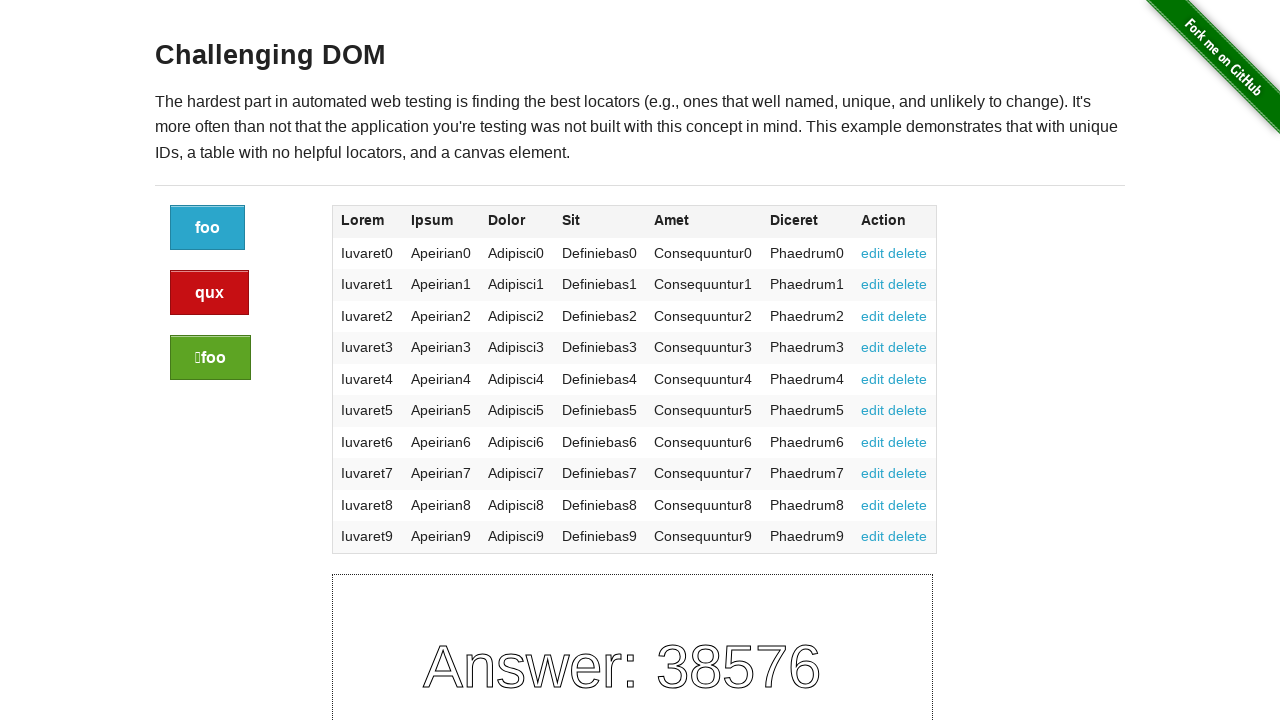

Verified first column cell 1 contains 'Iuvaret1'
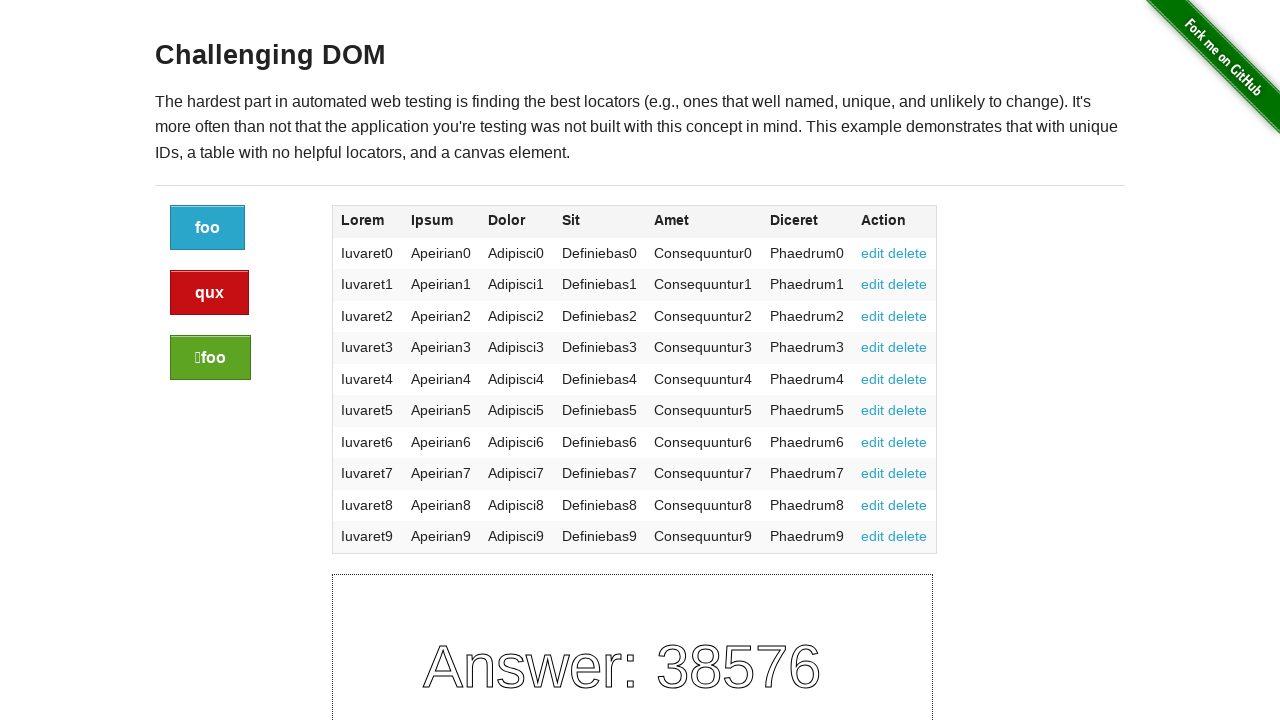

Verified first column cell 2 contains 'Iuvaret2'
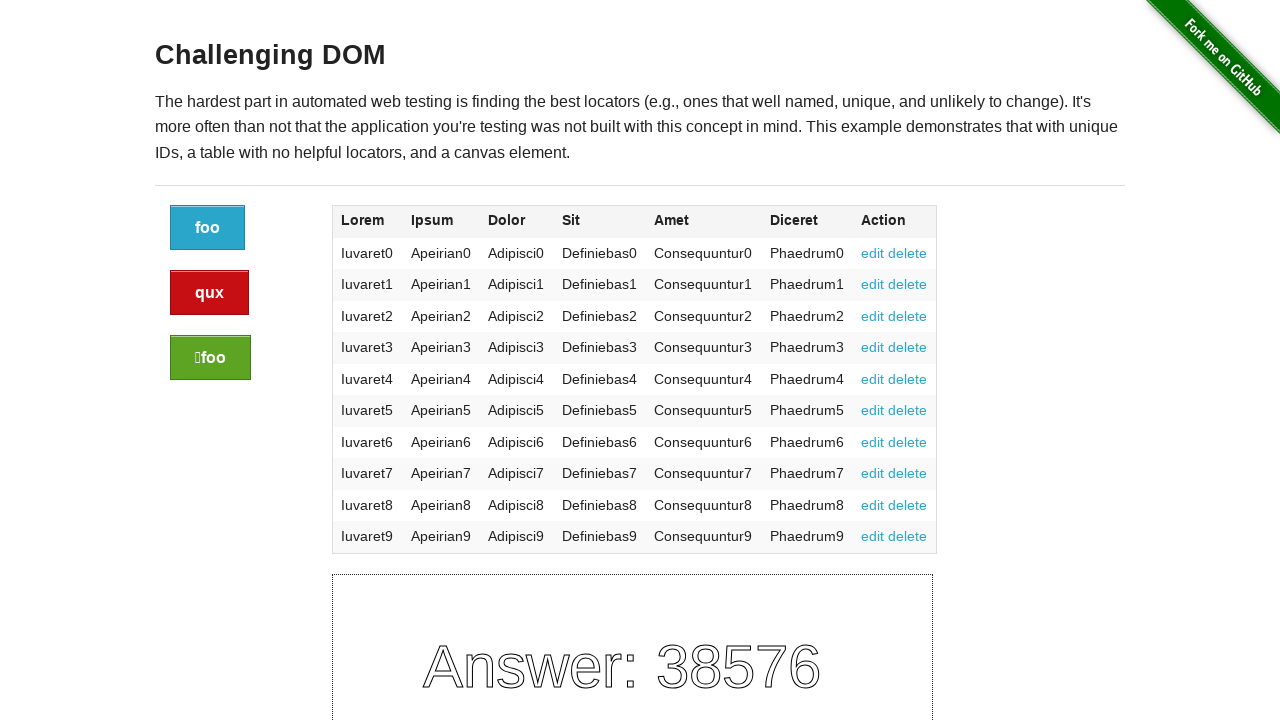

Verified first column cell 3 contains 'Iuvaret3'
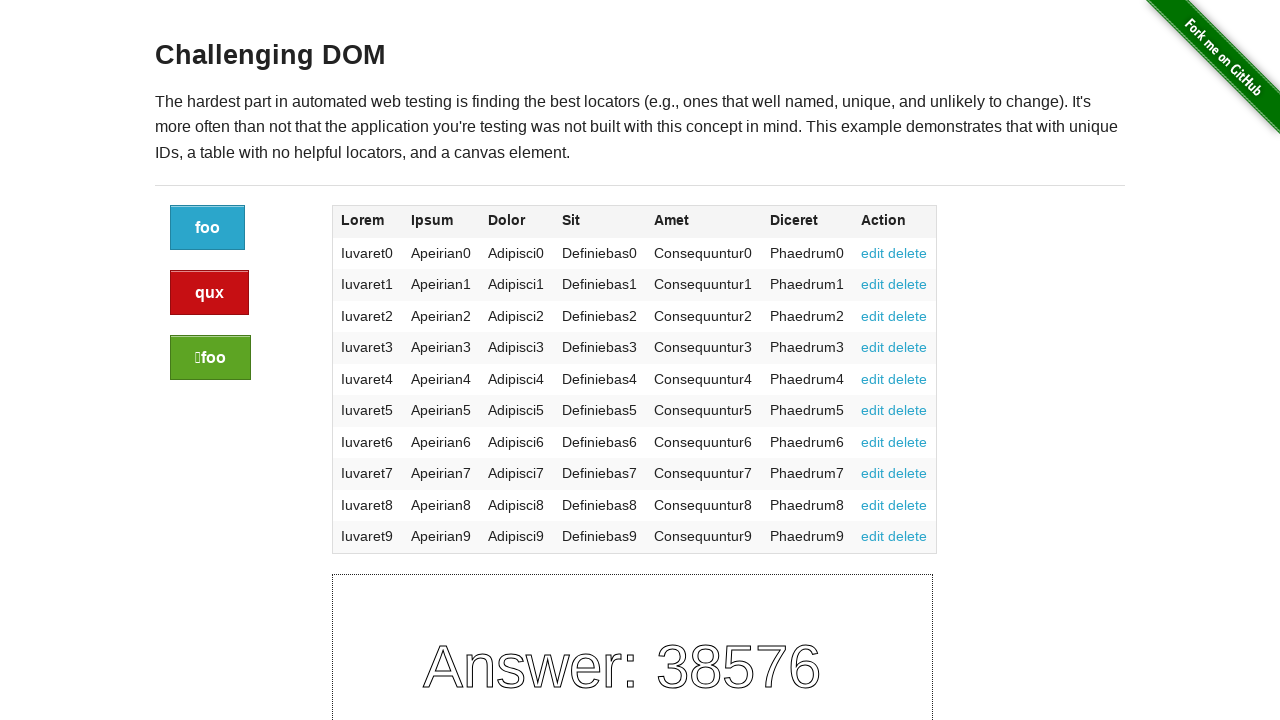

Verified first column cell 4 contains 'Iuvaret4'
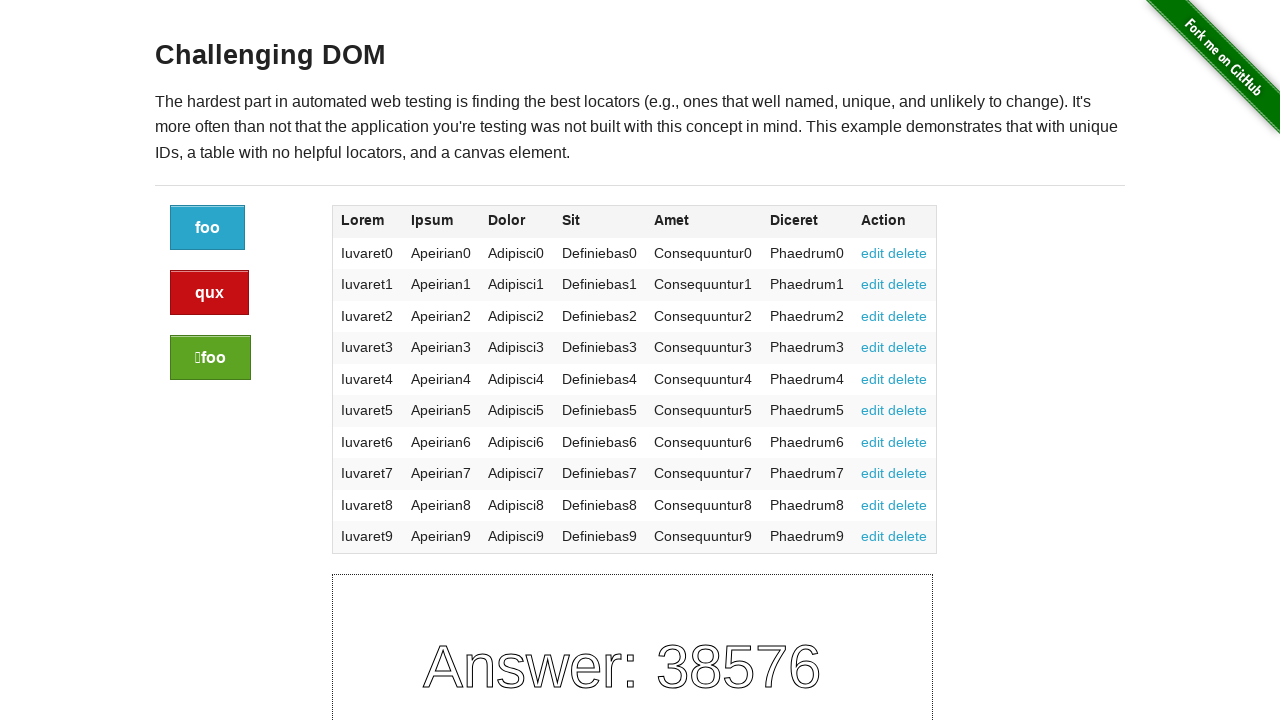

Verified first column cell 5 contains 'Iuvaret5'
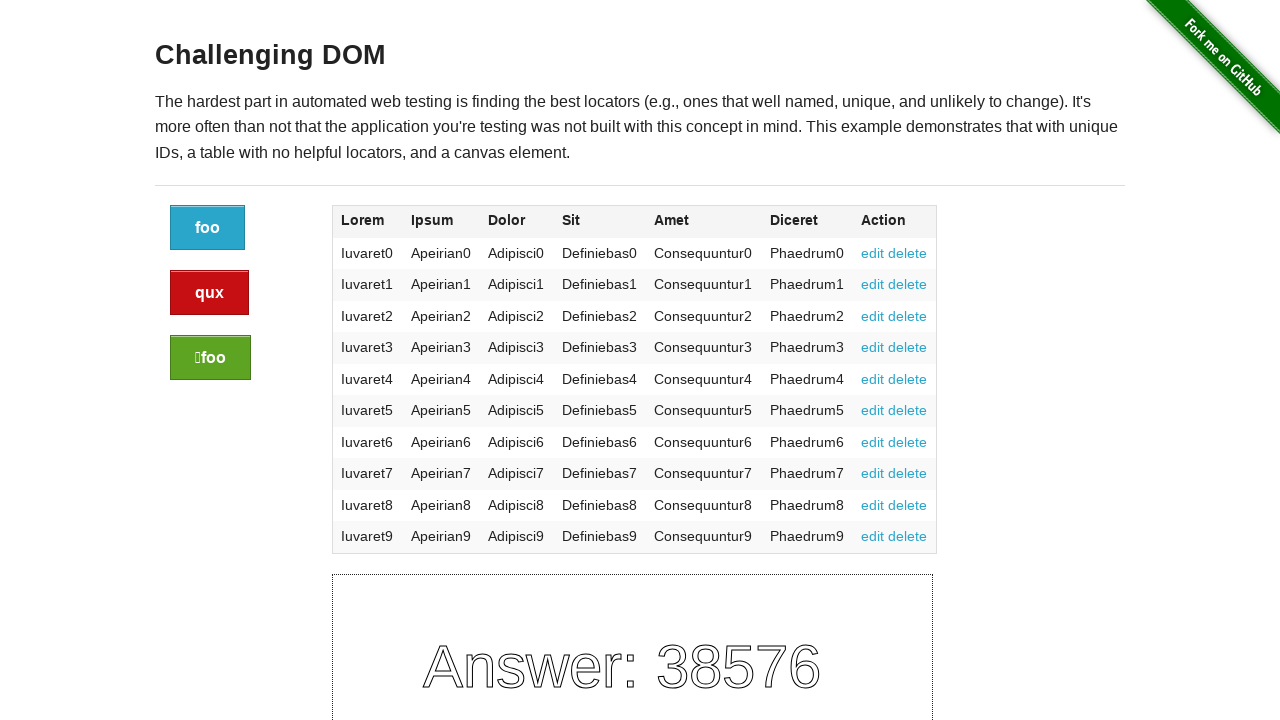

Verified first column cell 6 contains 'Iuvaret6'
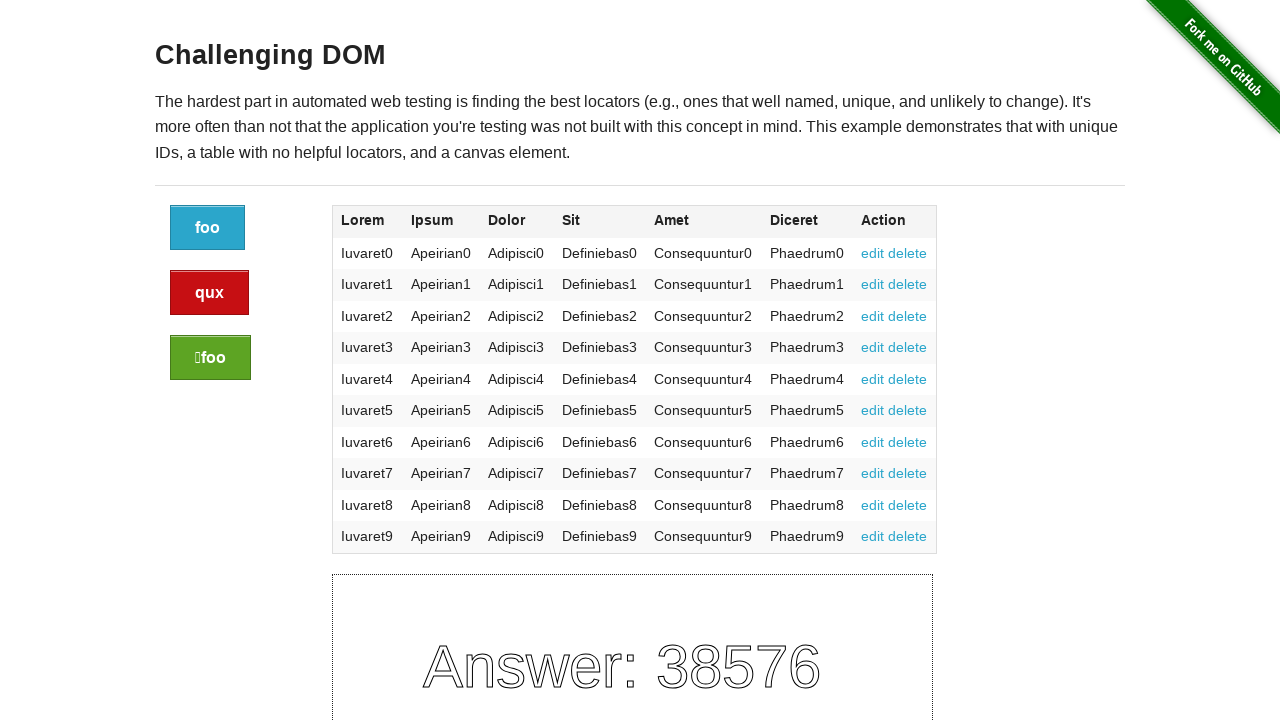

Verified first column cell 7 contains 'Iuvaret7'
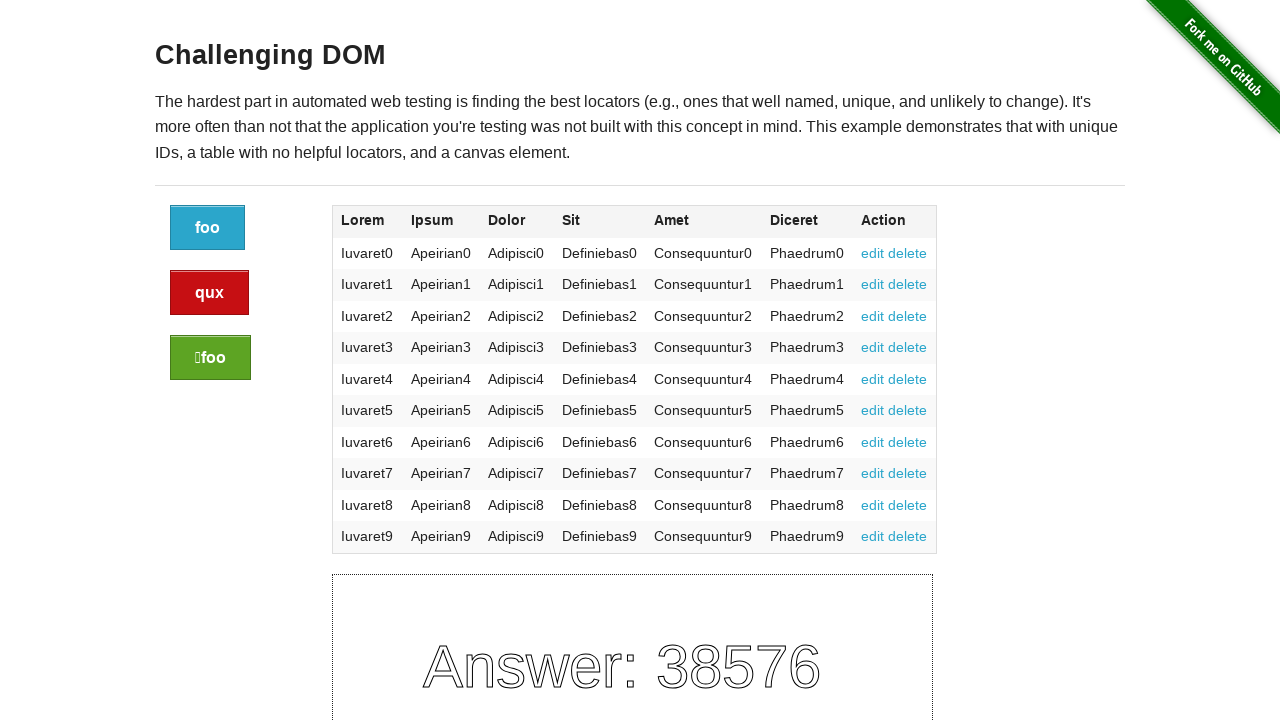

Verified first column cell 8 contains 'Iuvaret8'
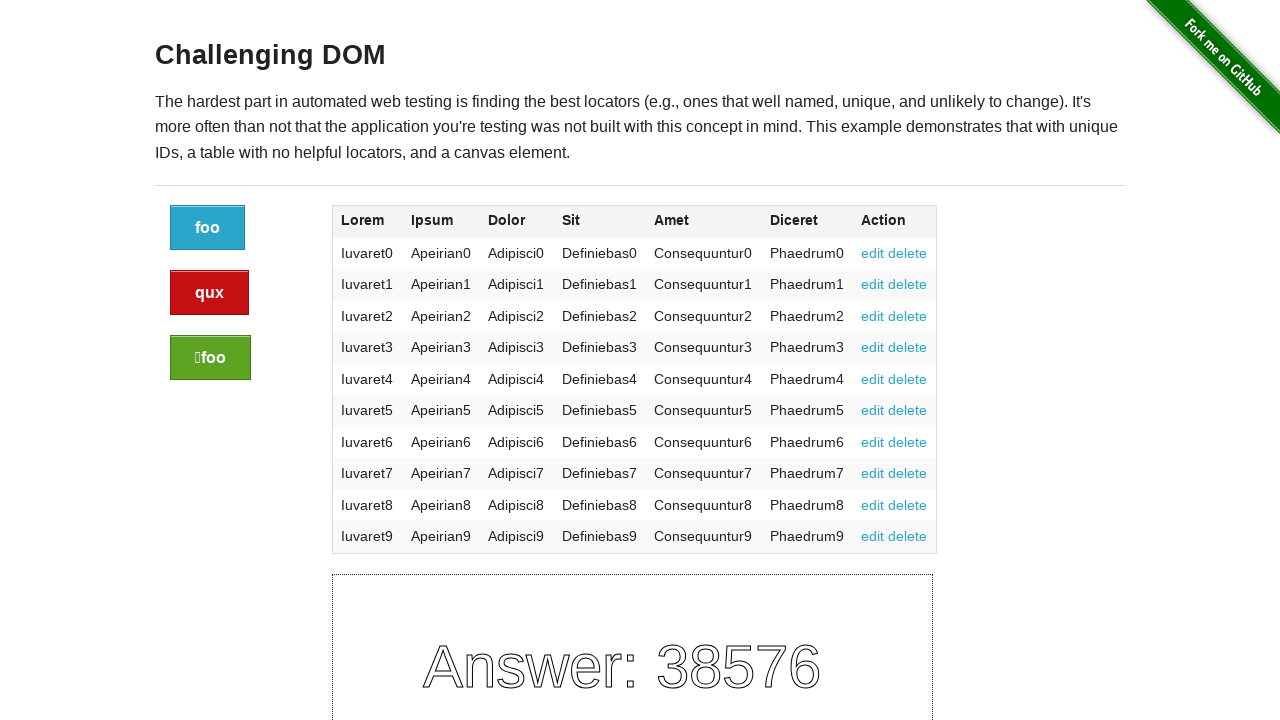

Verified first column cell 9 contains 'Iuvaret9'
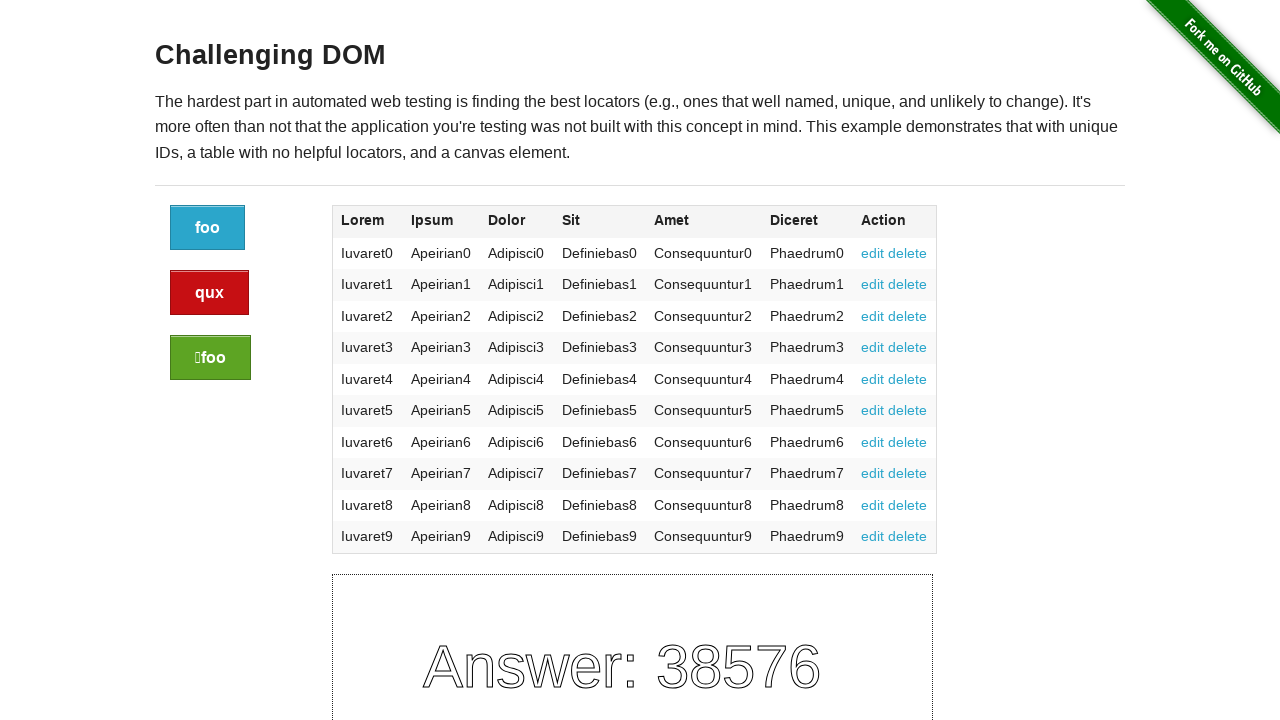

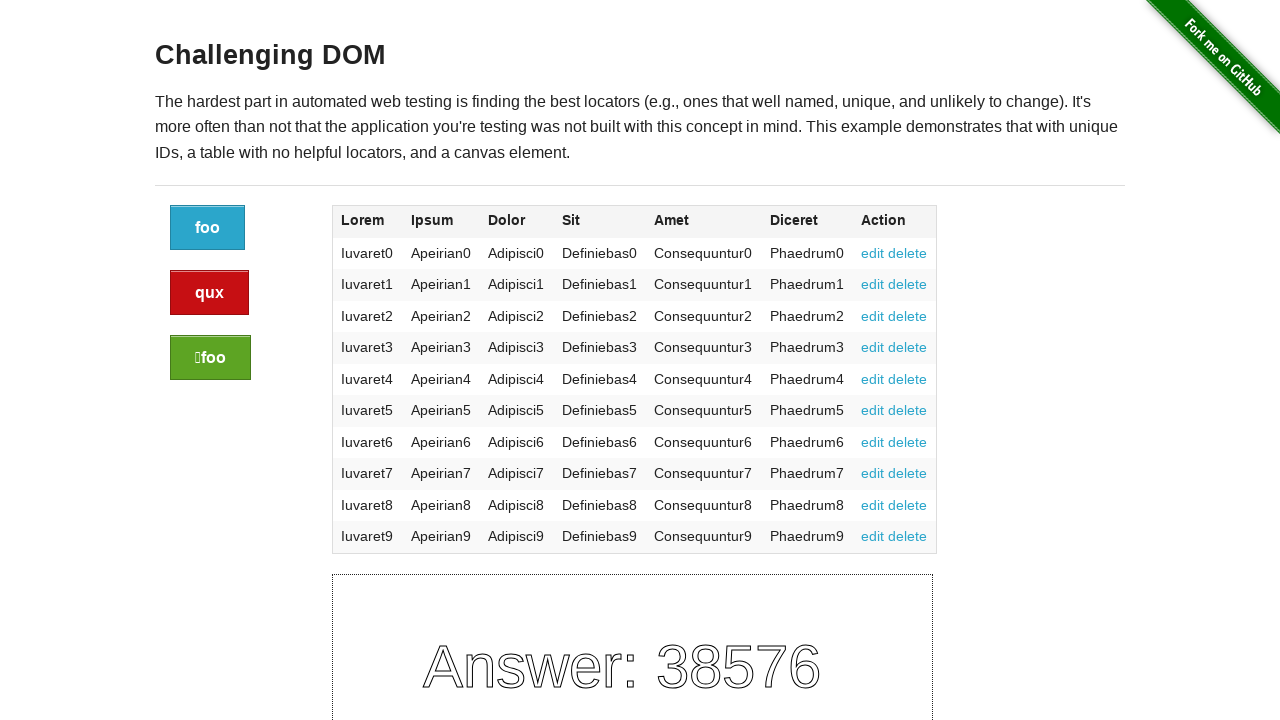